Tests a calculator demo by entering multiple pairs of numbers, clicking the calculate button for each pair, and verifying the results are displayed in a repeater/table format

Starting URL: http://juliemr.github.io/protractor-demo/

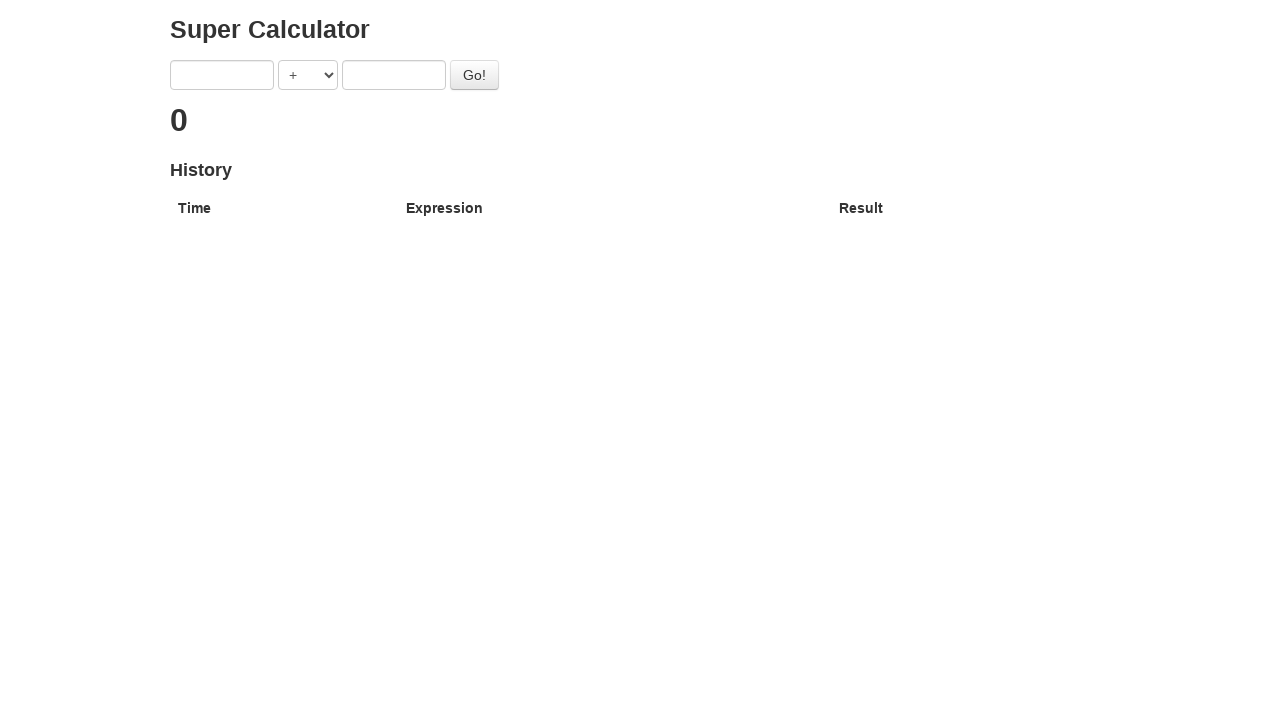

Filled first number input with '3' on input[ng-model='first']
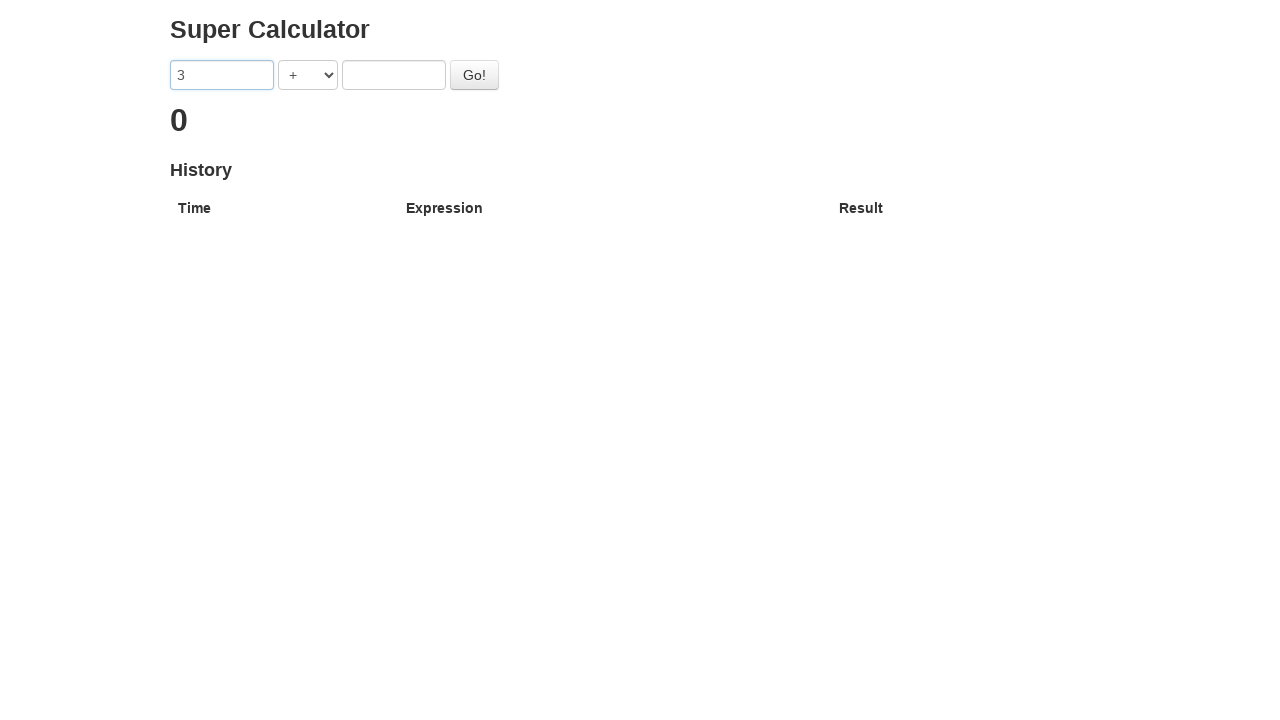

Filled second number input with '9' on input[ng-model='second']
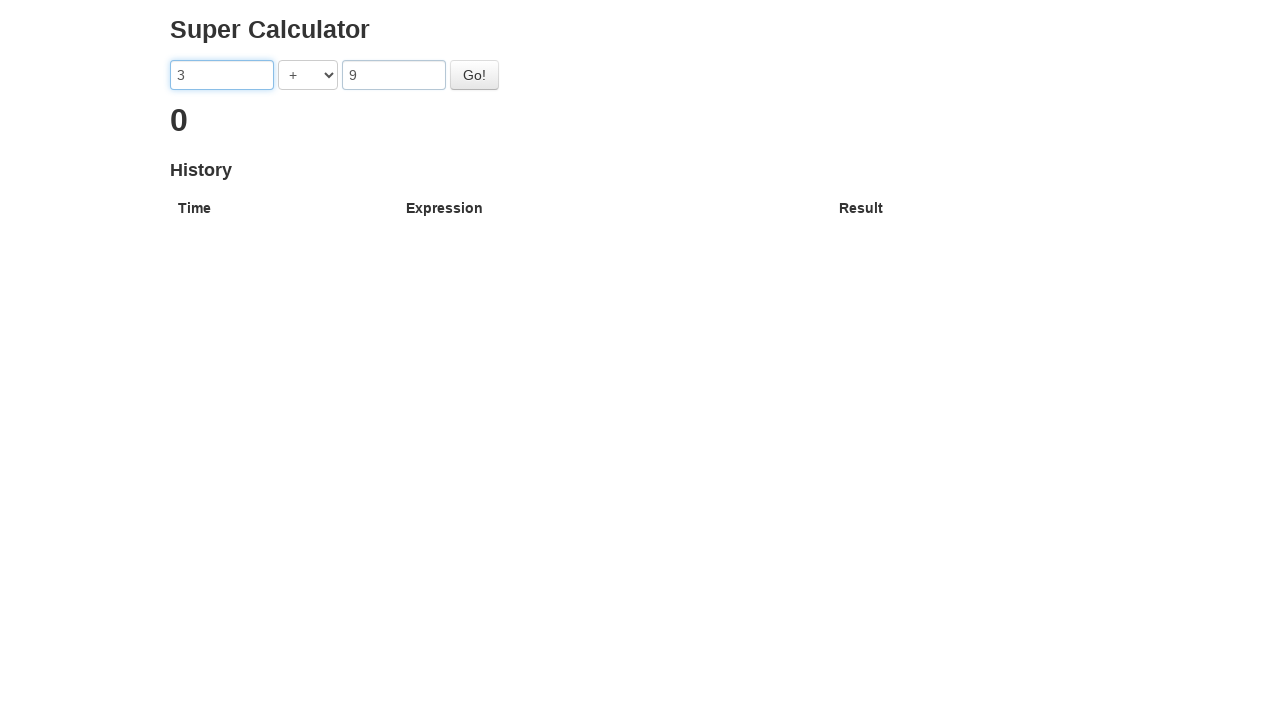

Clicked calculate button for first pair (3 + 9) at (474, 75) on #gobutton
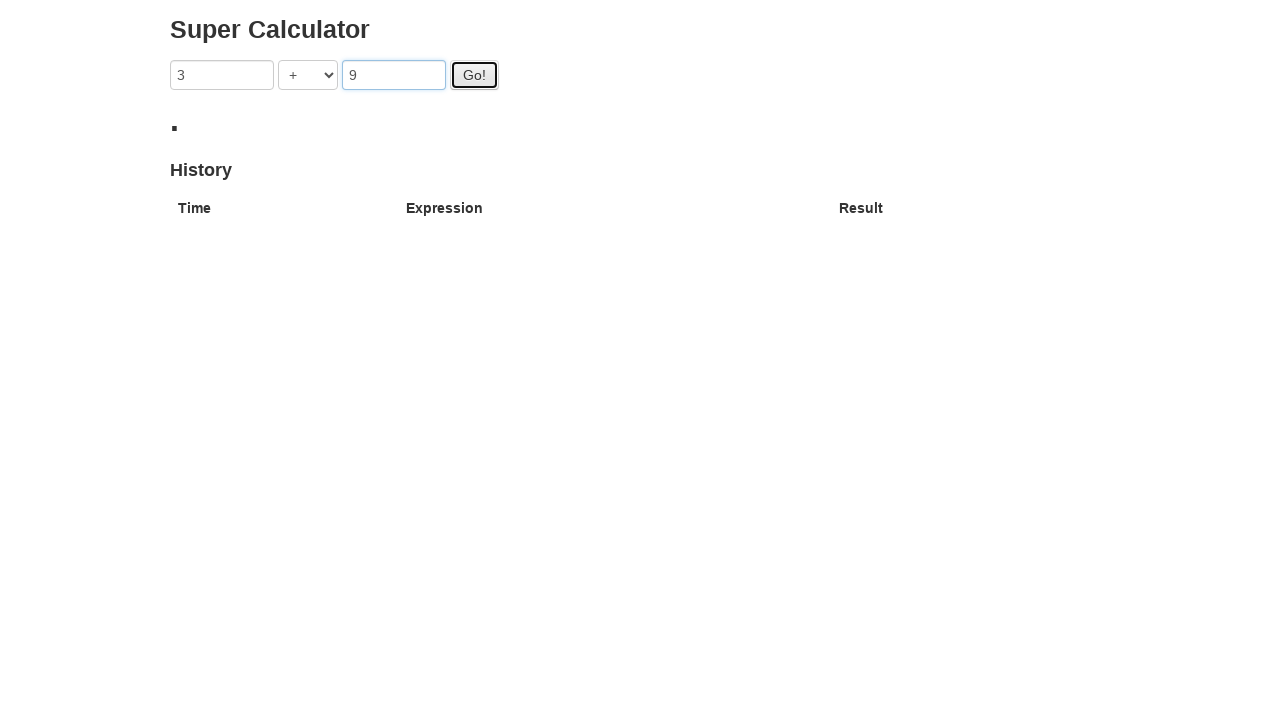

Filled first number input with '5' on input[ng-model='first']
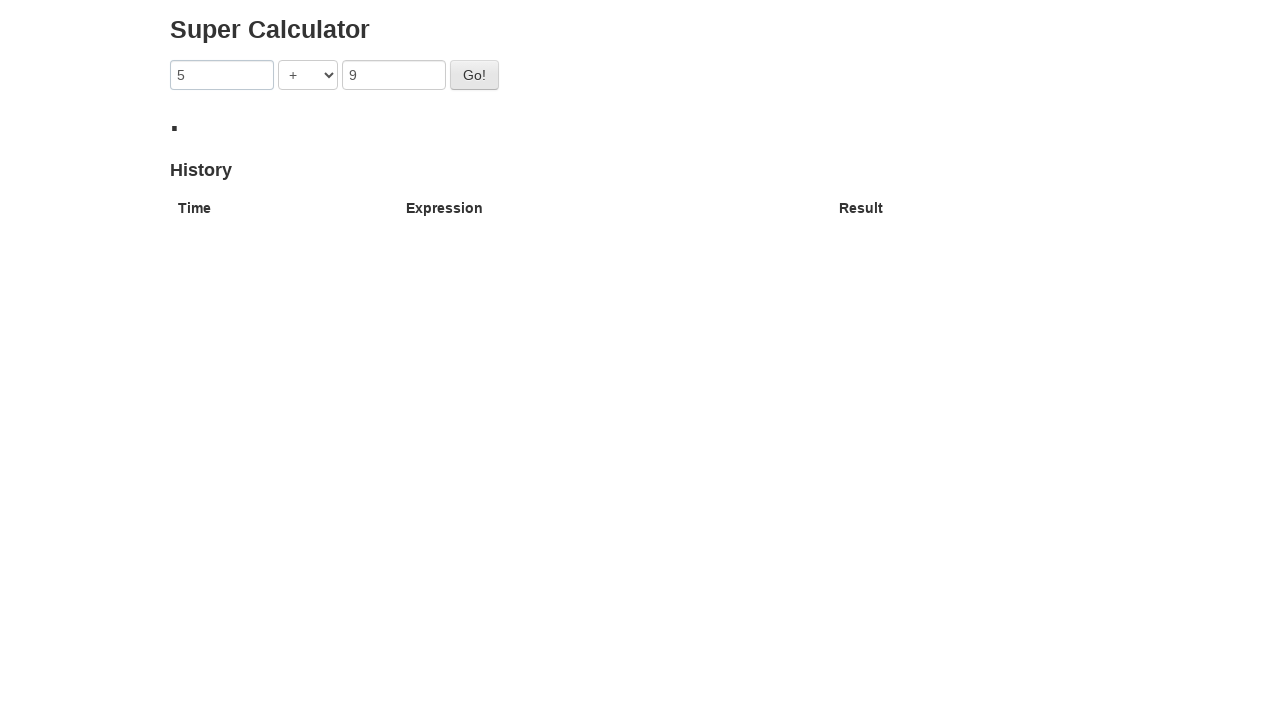

Filled second number input with '4' on input[ng-model='second']
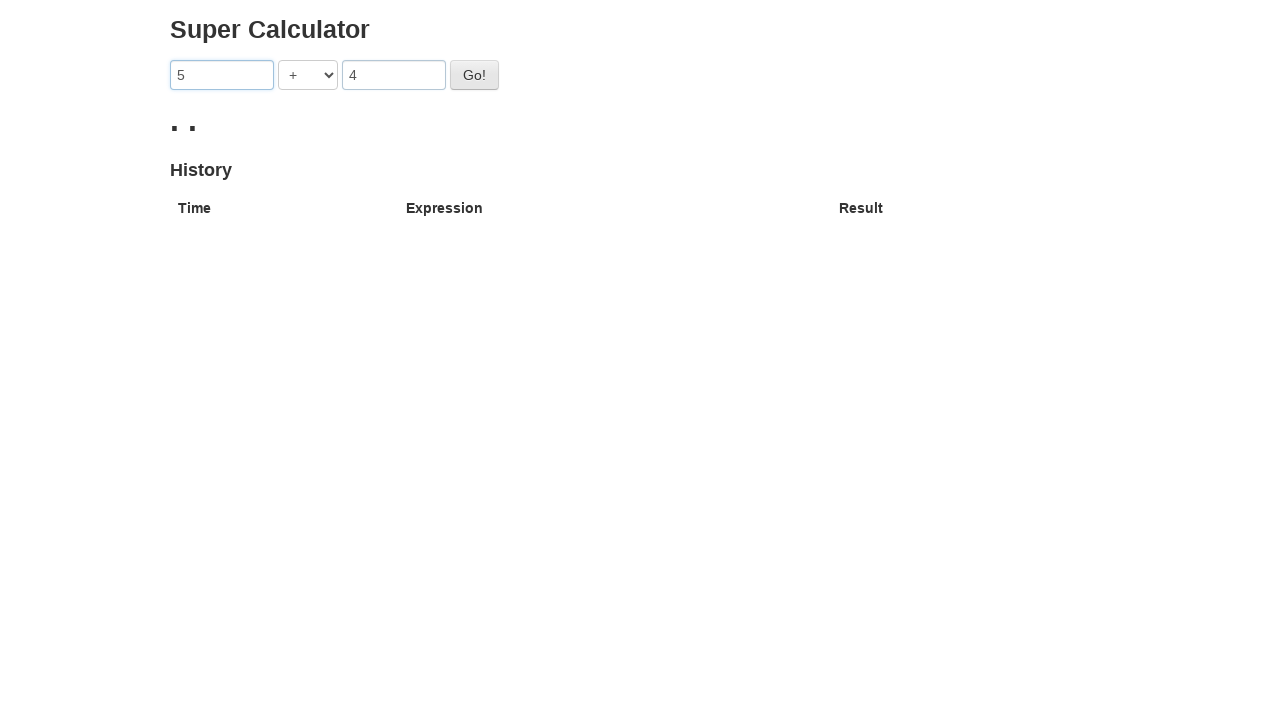

Clicked calculate button for second pair (5 + 4) at (474, 75) on #gobutton
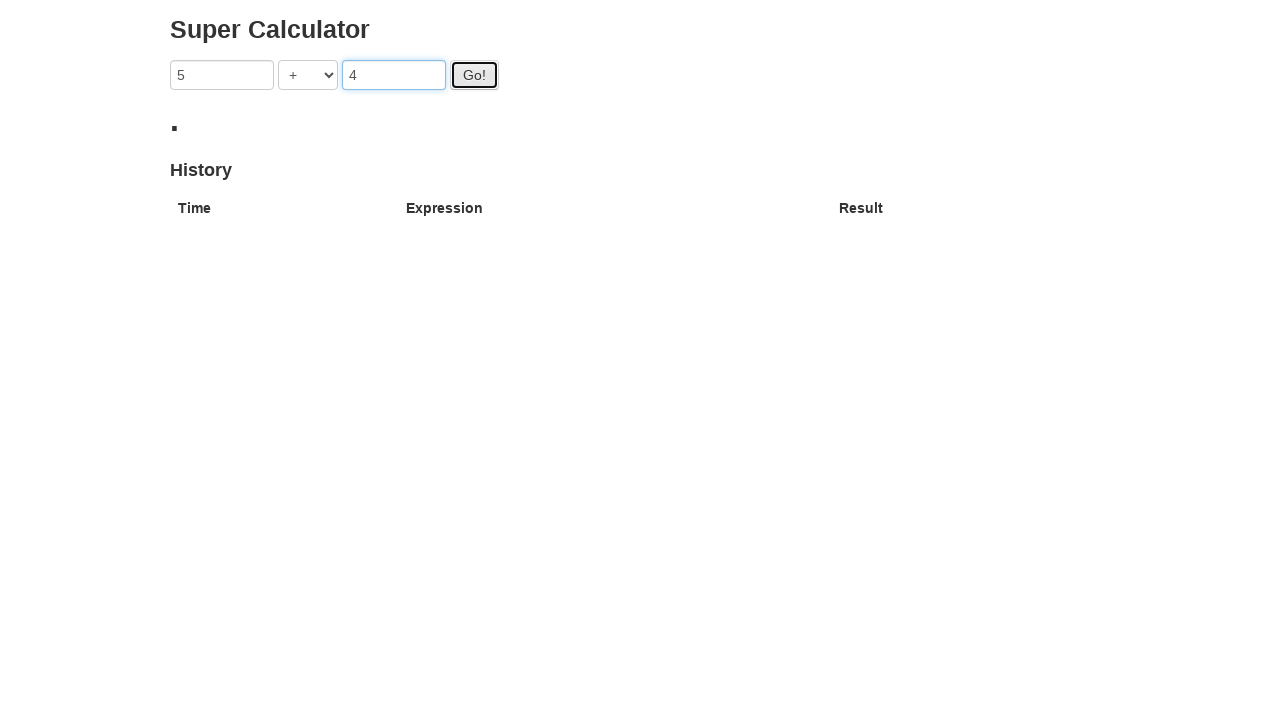

Filled first number input with '7' on input[ng-model='first']
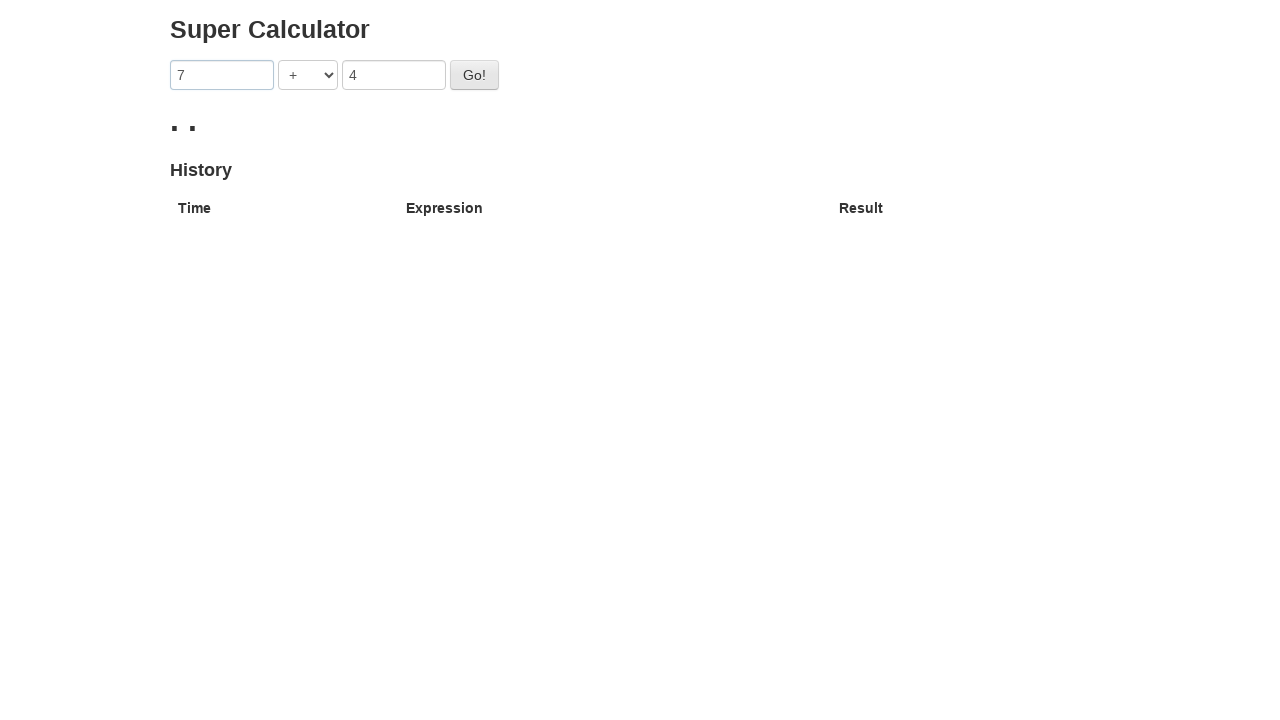

Filled second number input with '7' on input[ng-model='second']
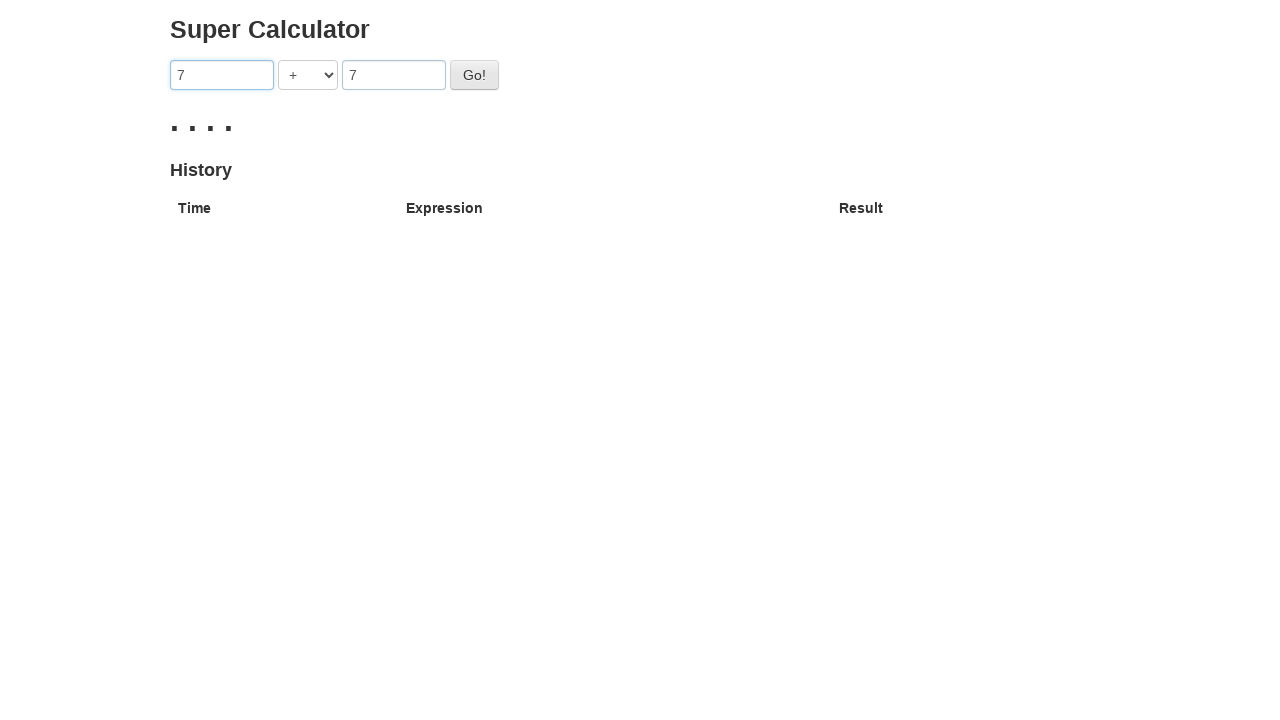

Clicked calculate button for third pair (7 + 7) at (474, 75) on #gobutton
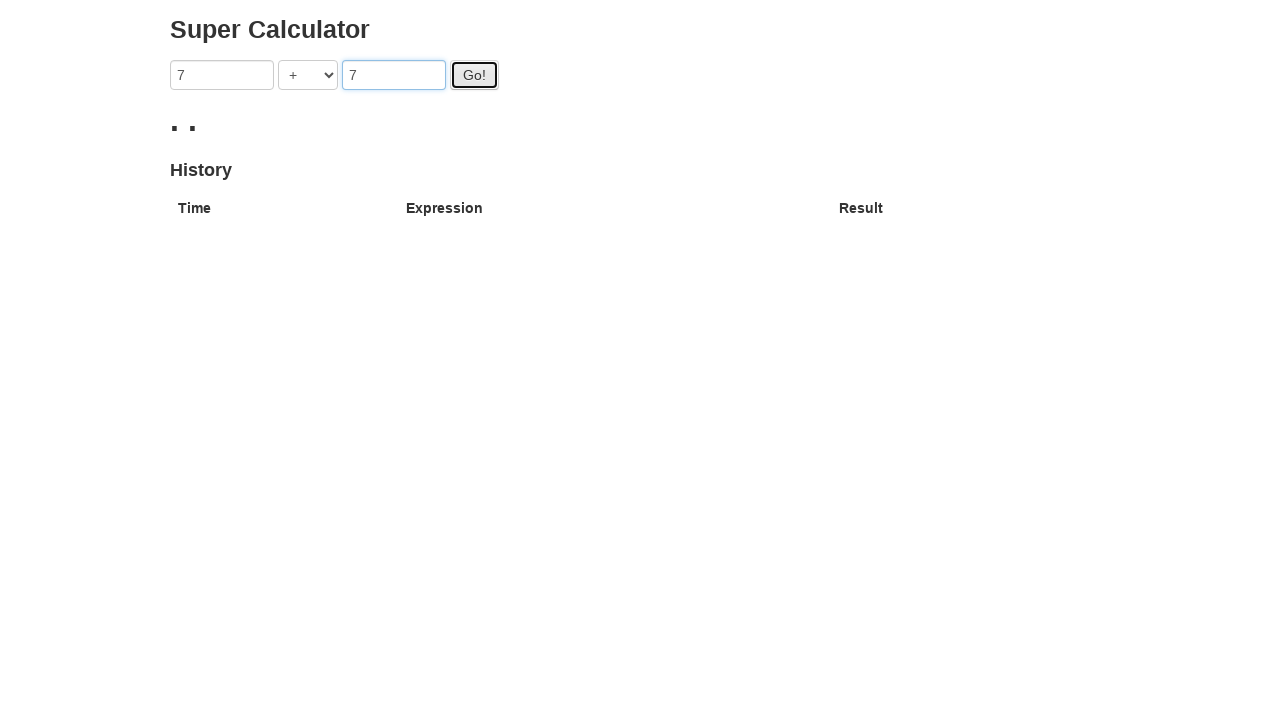

Waited for results table to populate with all calculations
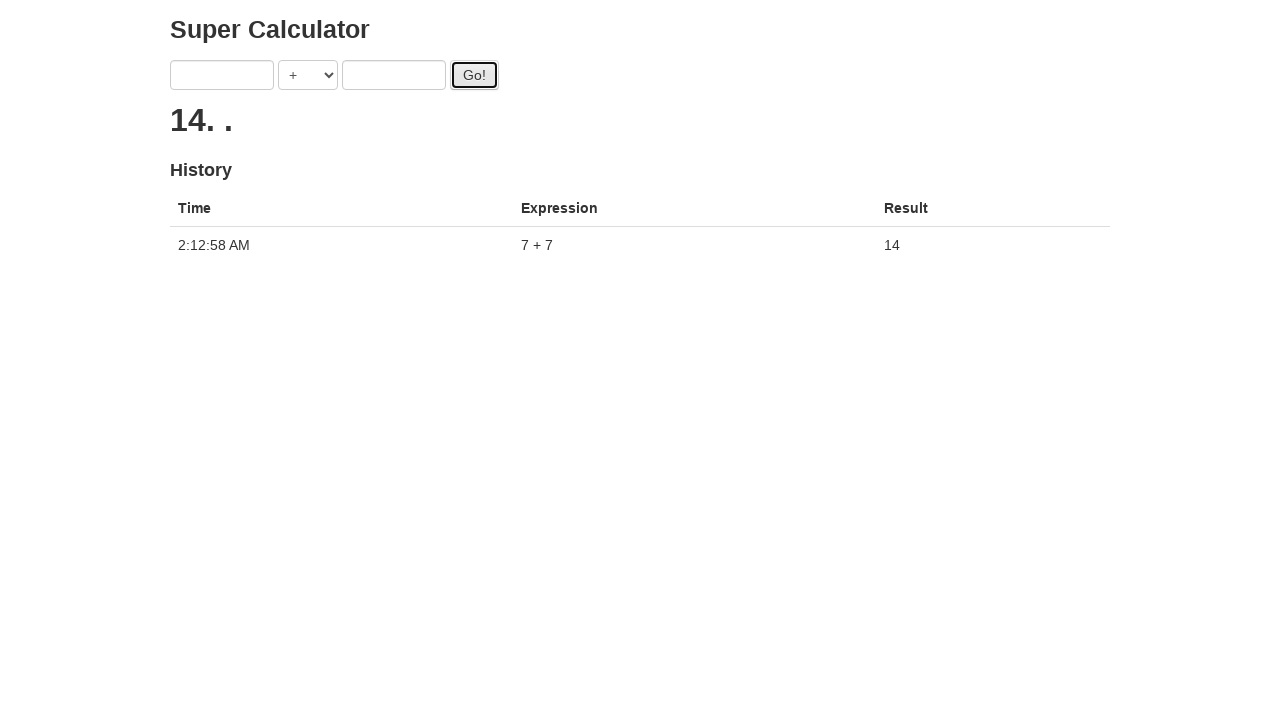

Verified results are displayed in the repeater table
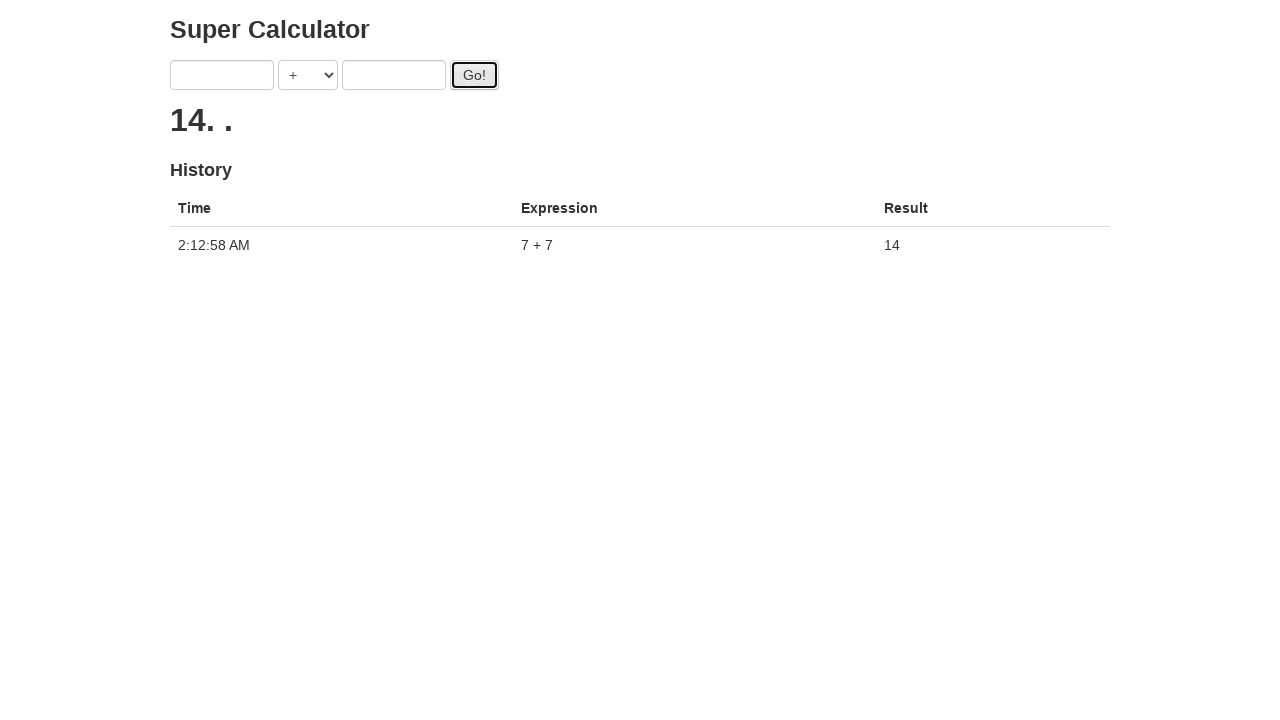

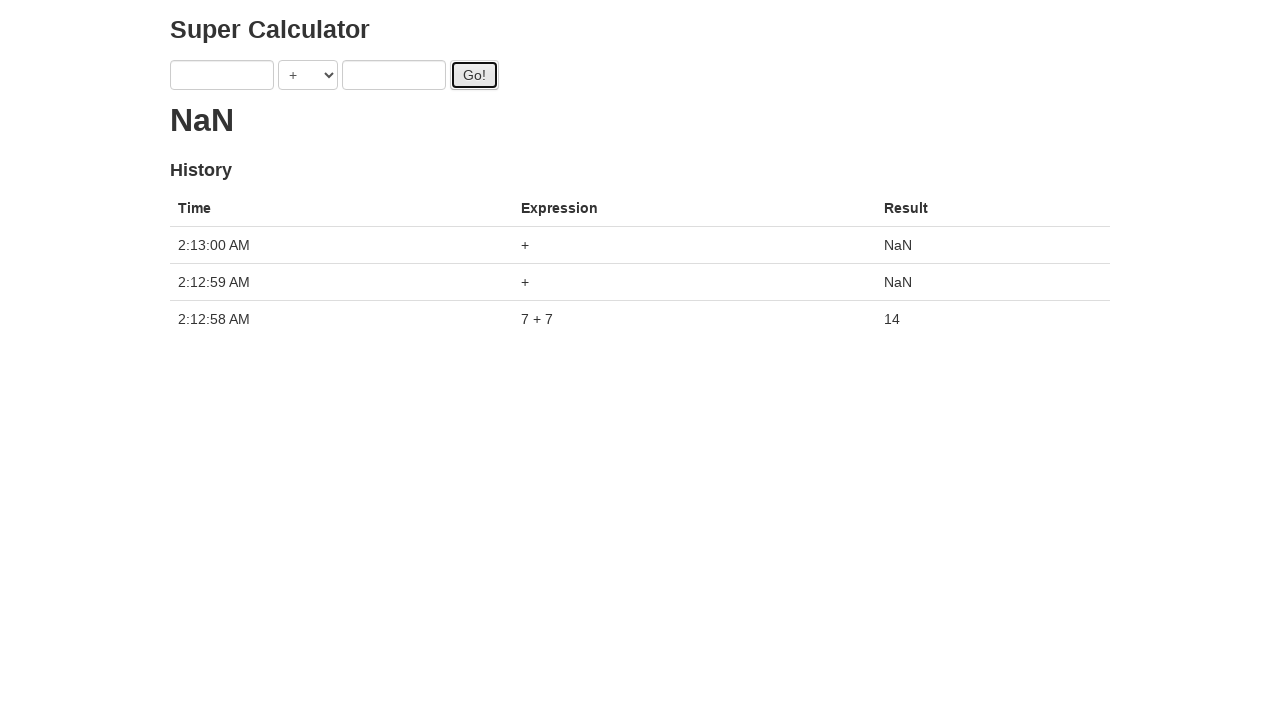